Tests jQuery UI slider functionality by dragging the slider handle horizontally

Starting URL: https://jqueryui.com/slider/

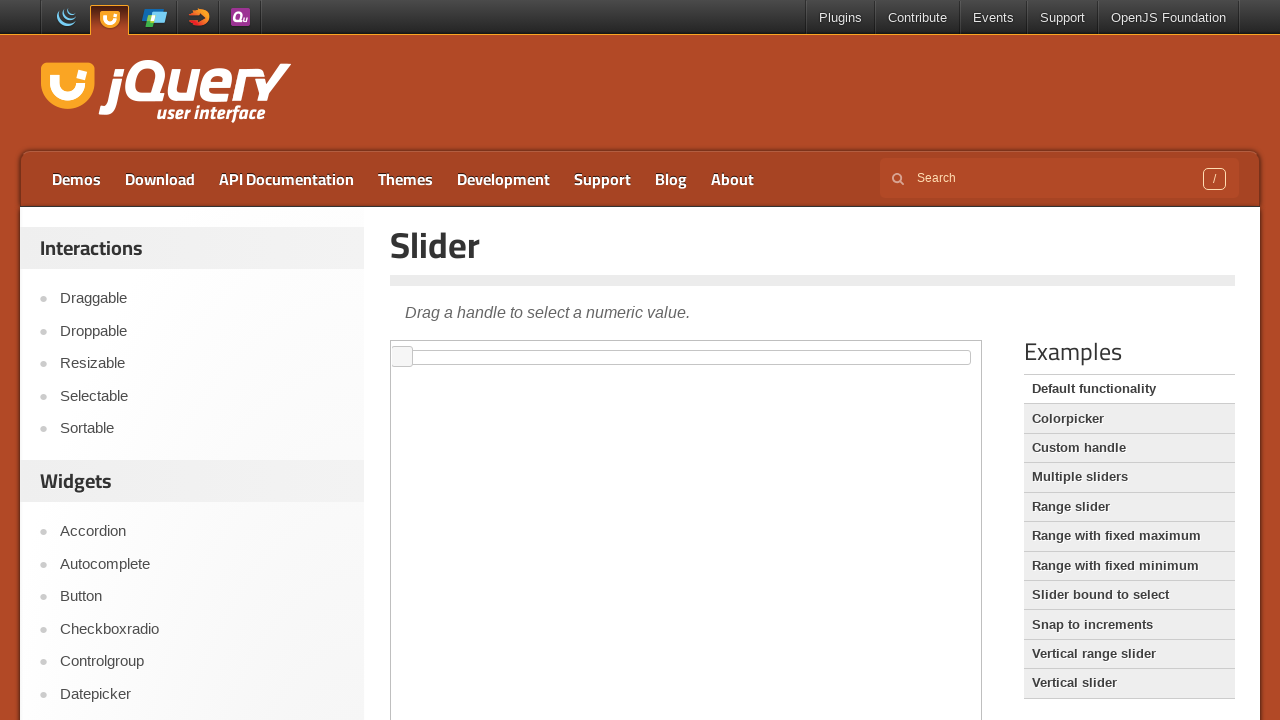

Located demo iframe containing the slider
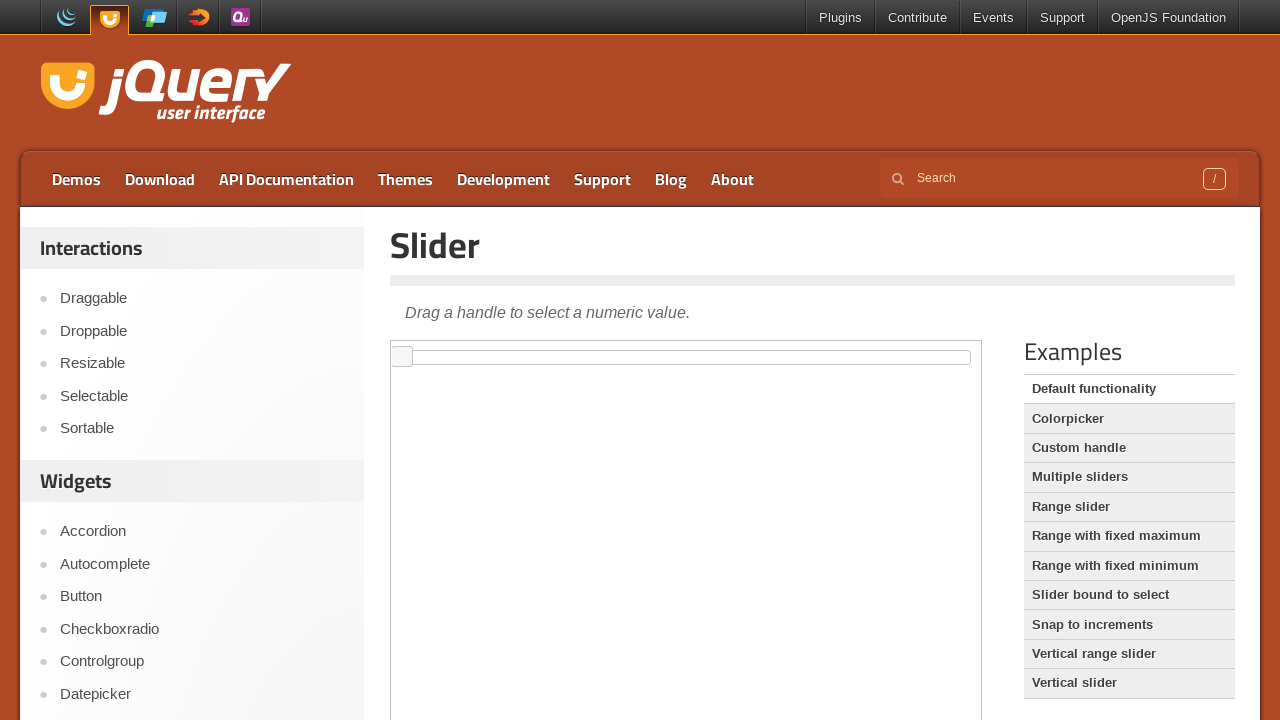

Located jQuery UI slider handle element
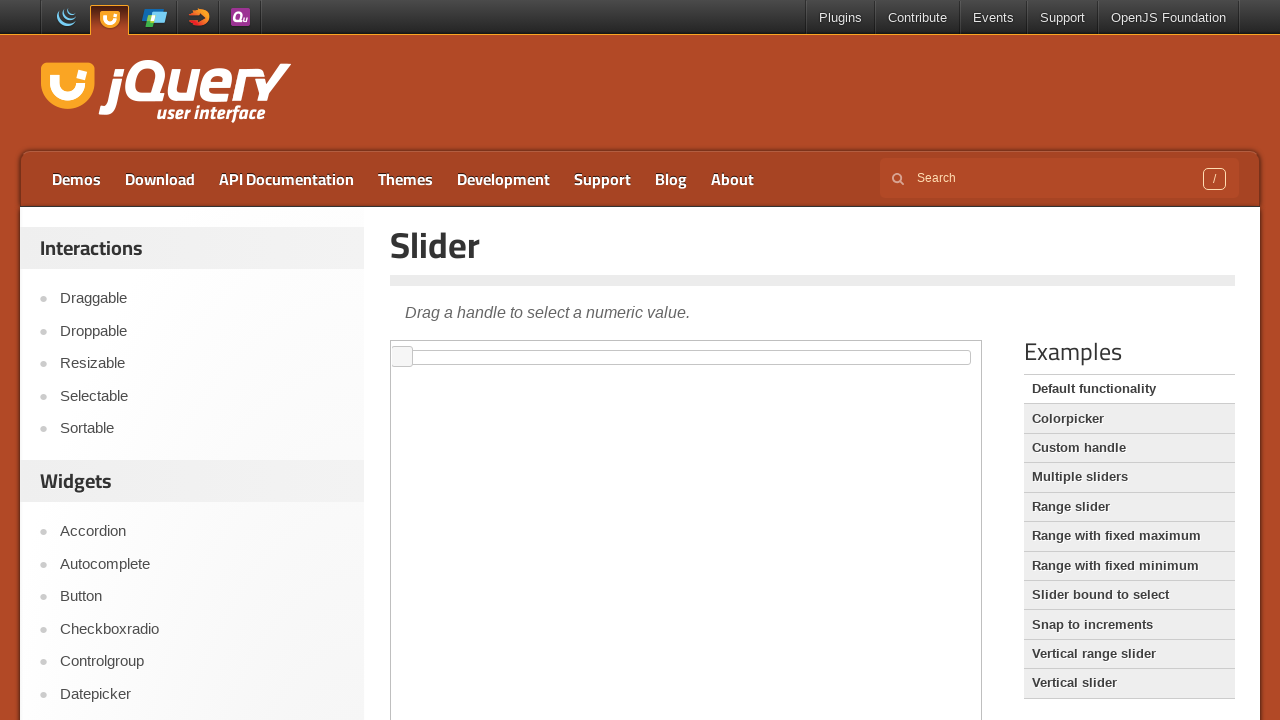

Dragged slider handle 300 pixels to the right at (693, 347)
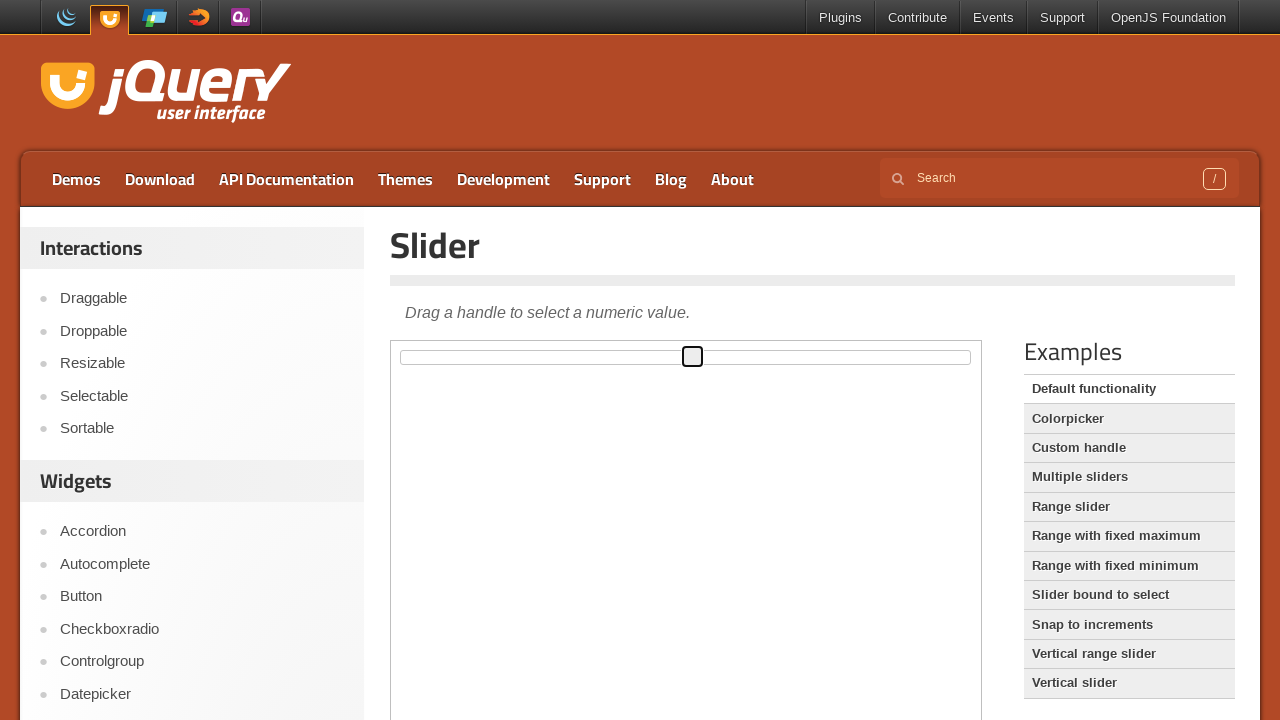

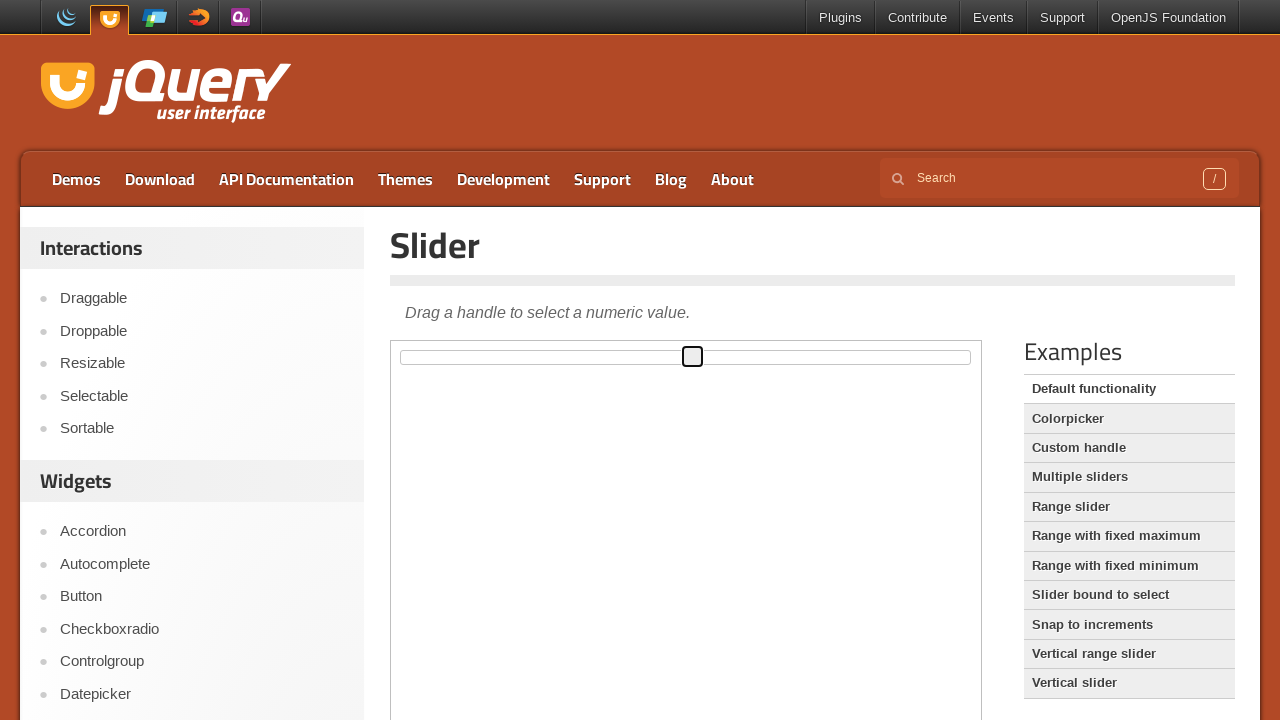